Navigates to the Infosys homepage and verifies the page loads successfully

Starting URL: https://www.infosys.com/

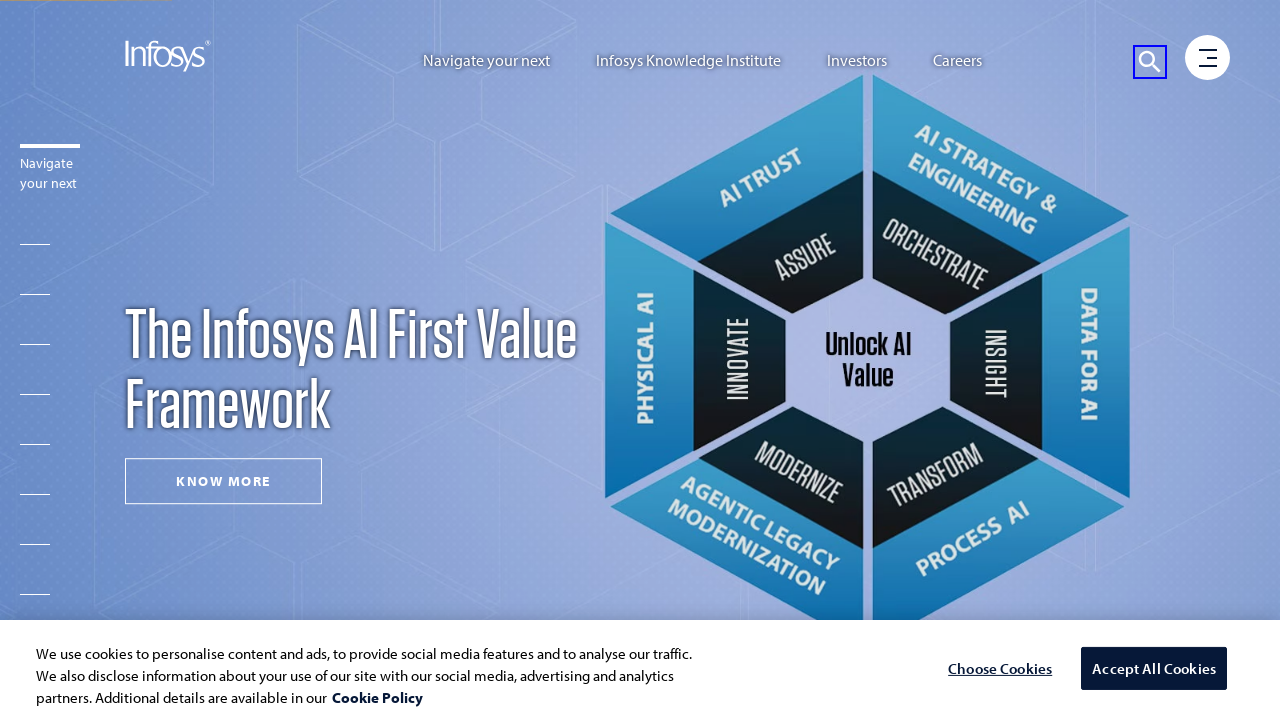

Waited for DOM to fully load on Infosys homepage
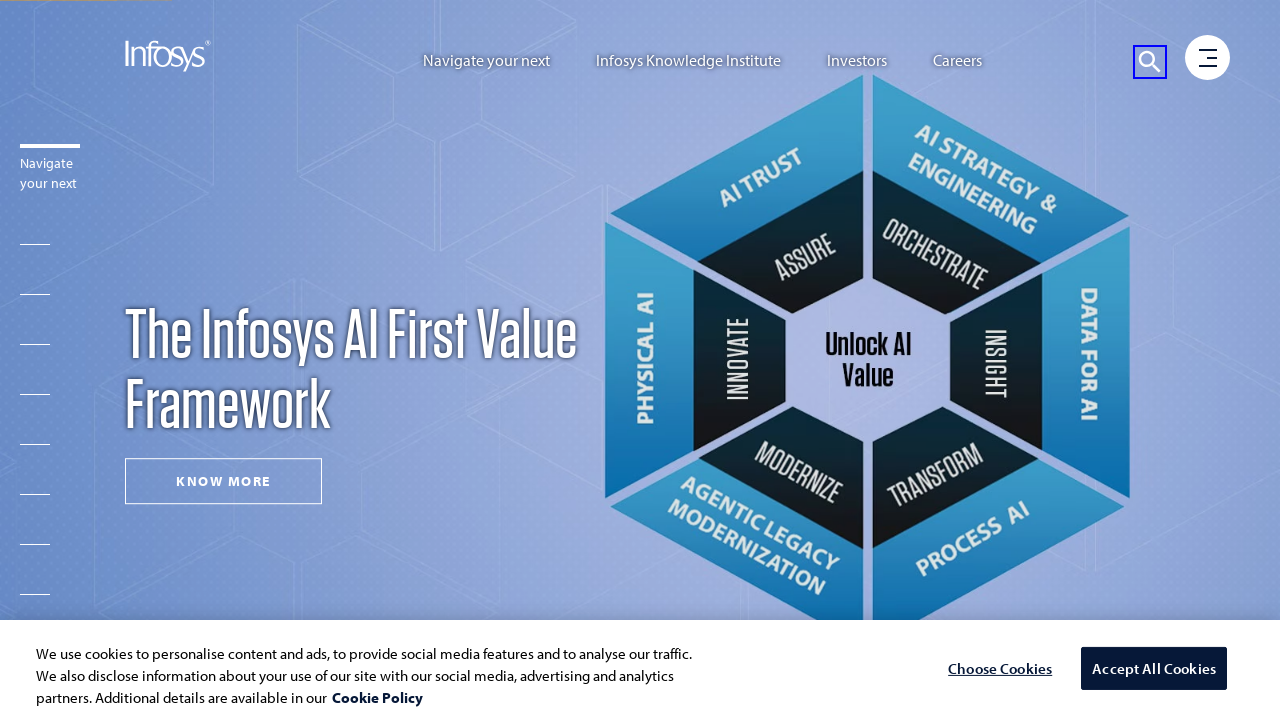

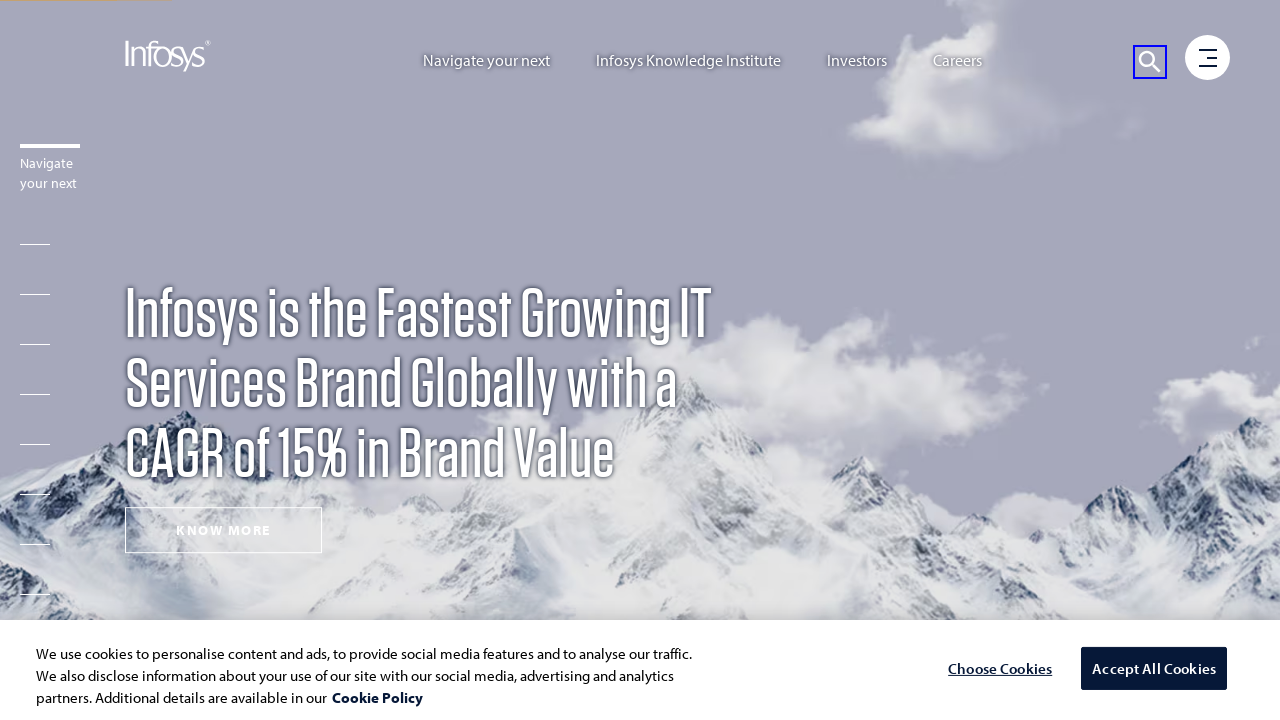